Tests keyboard input functionality by clicking on a name field, entering text, and clicking a button

Starting URL: https://formy-project.herokuapp.com/keypress

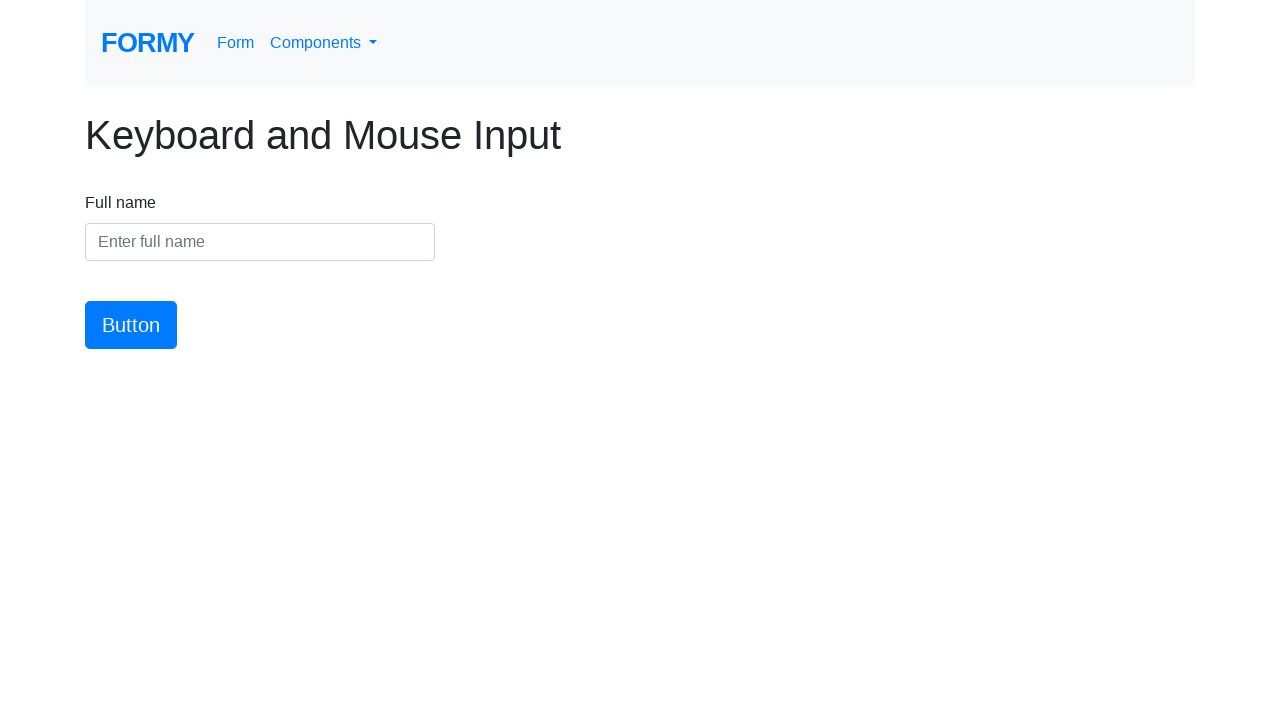

Clicked on the name input field at (260, 242) on #name
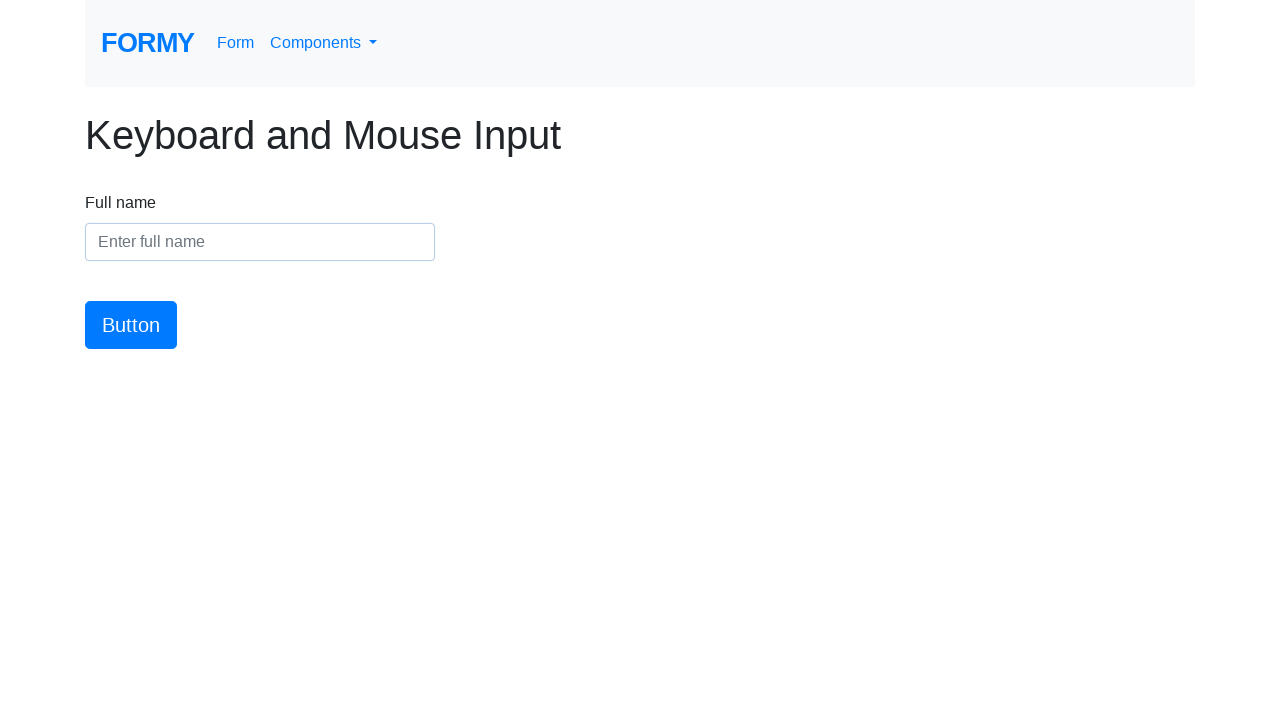

Entered 'Allan Abrahão' into the name field on #name
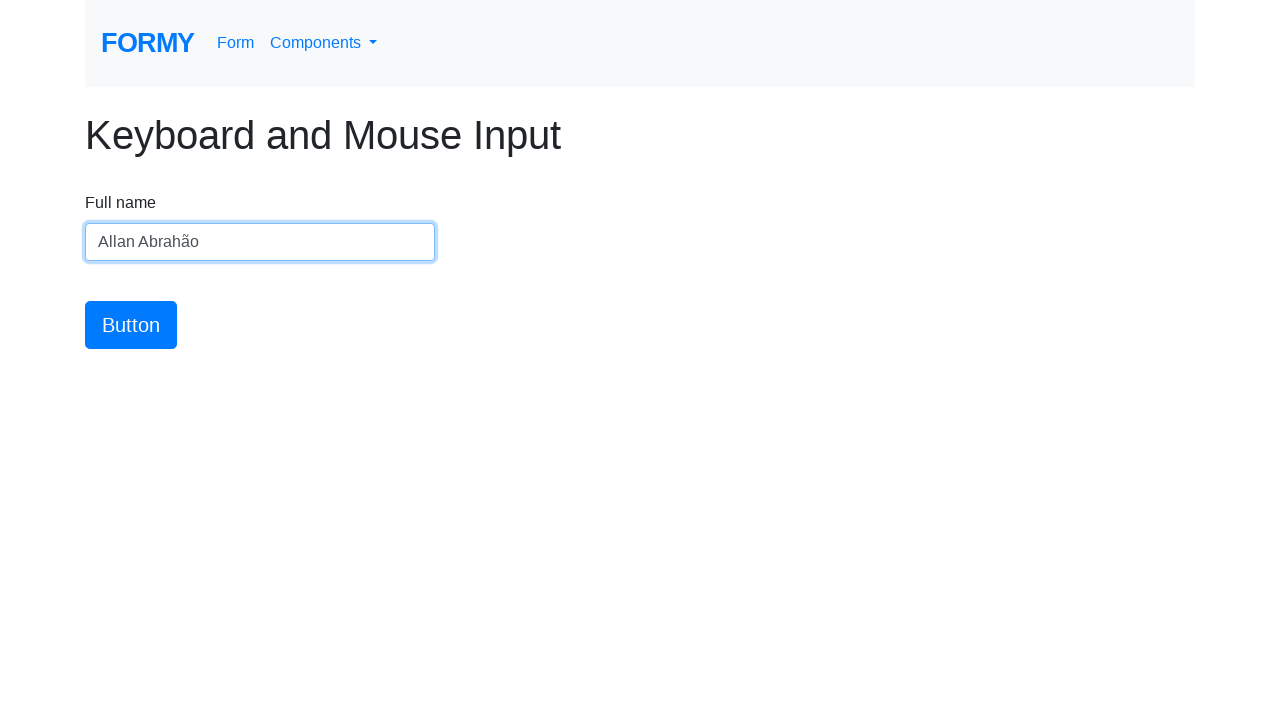

Clicked the button to submit keyboard input at (131, 325) on #button
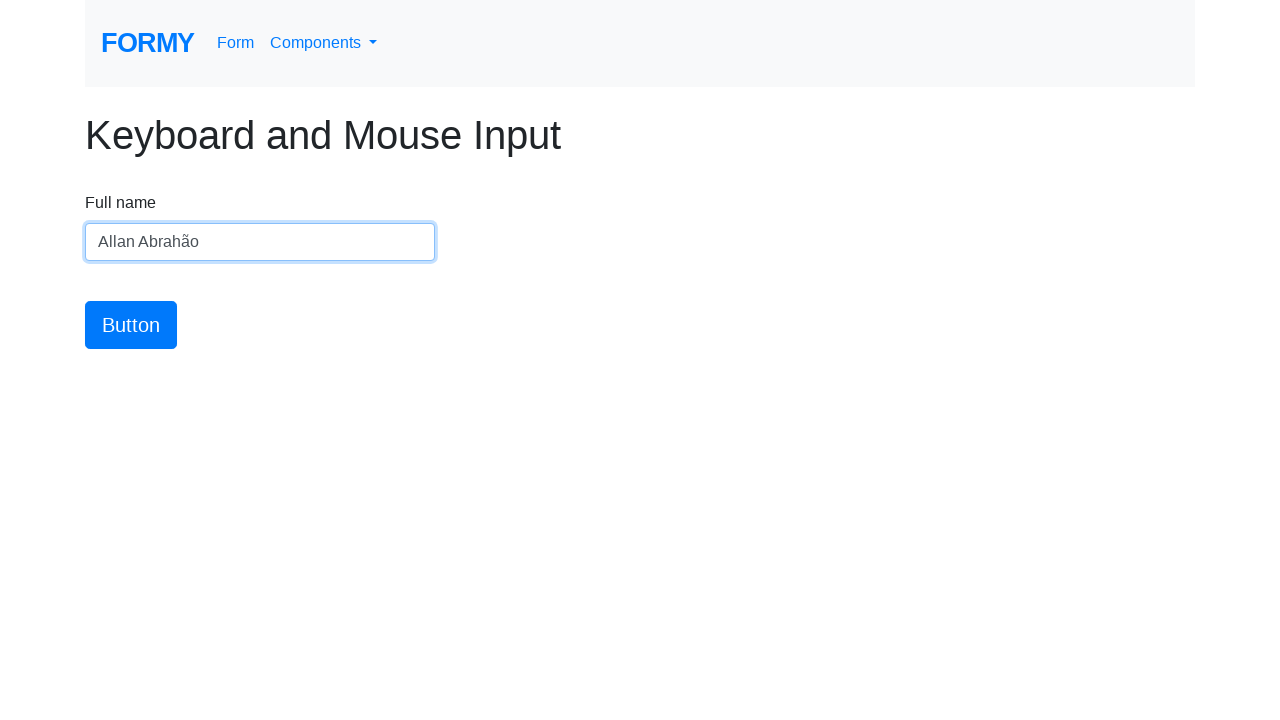

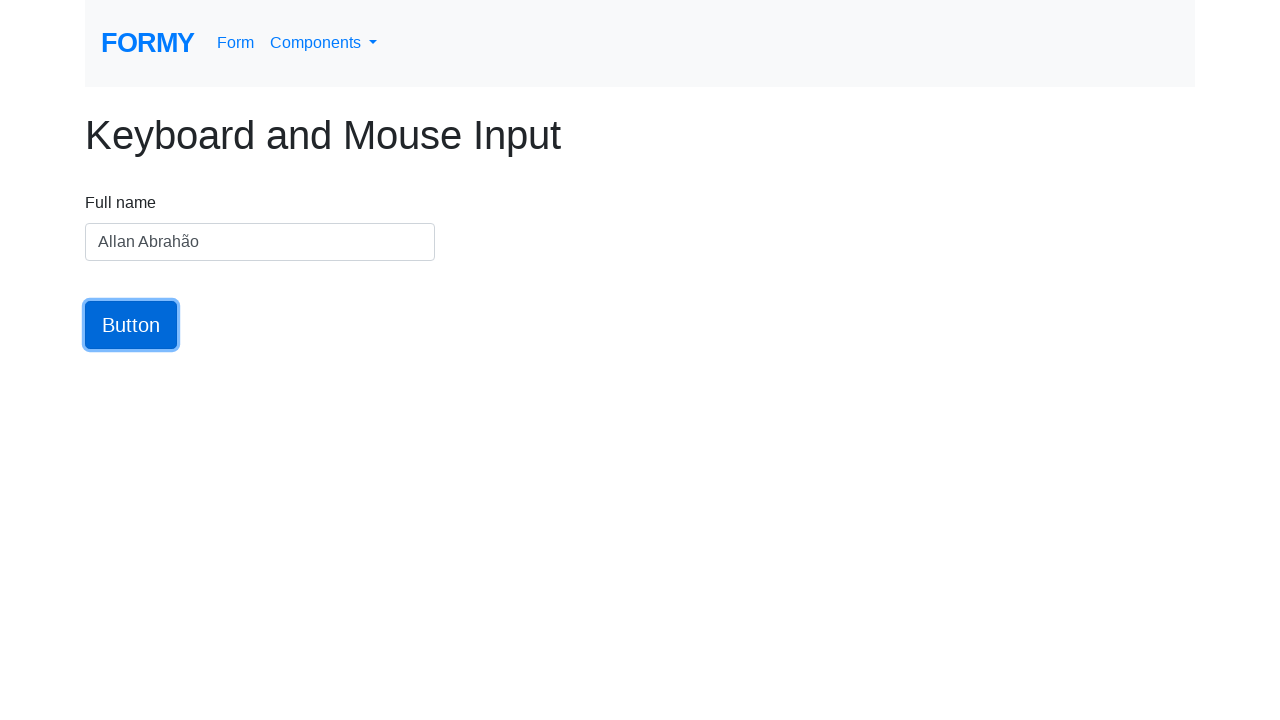